Tests drag and drop functionality by dragging an image element and dropping it into a target box element on a demo page.

Starting URL: https://formy-project.herokuapp.com/dragdrop

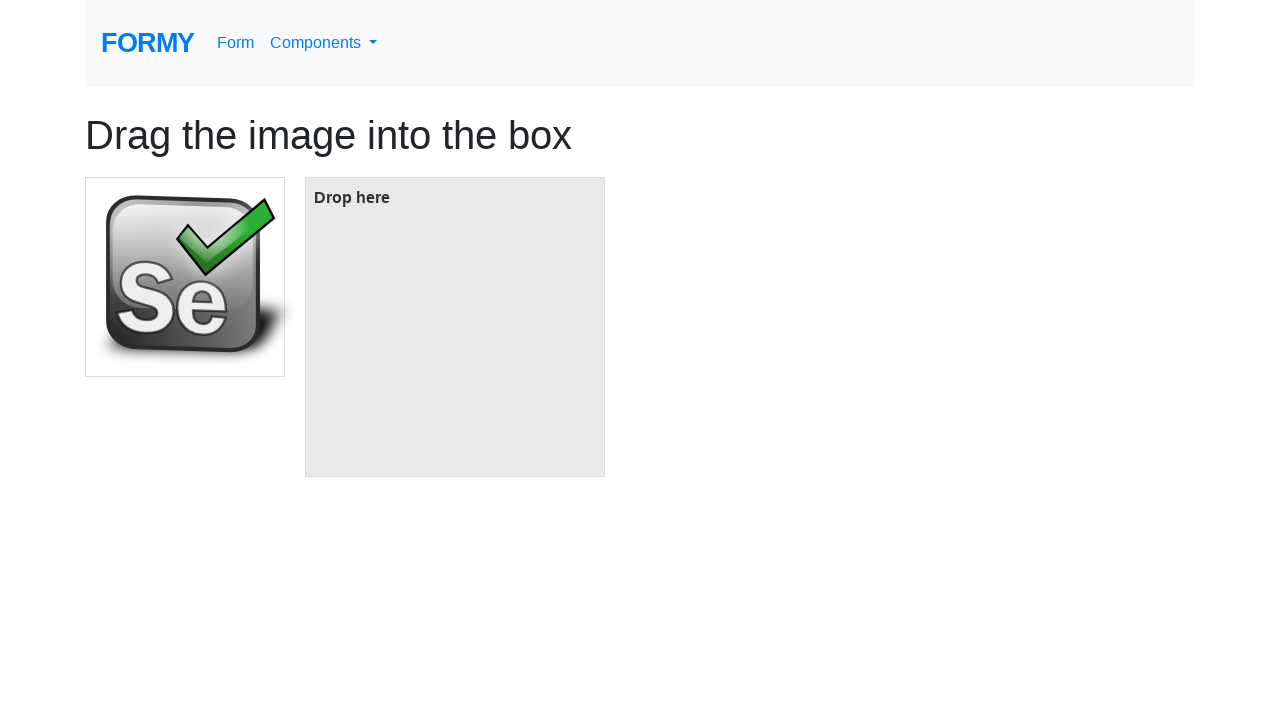

Navigated to drag and drop demo page
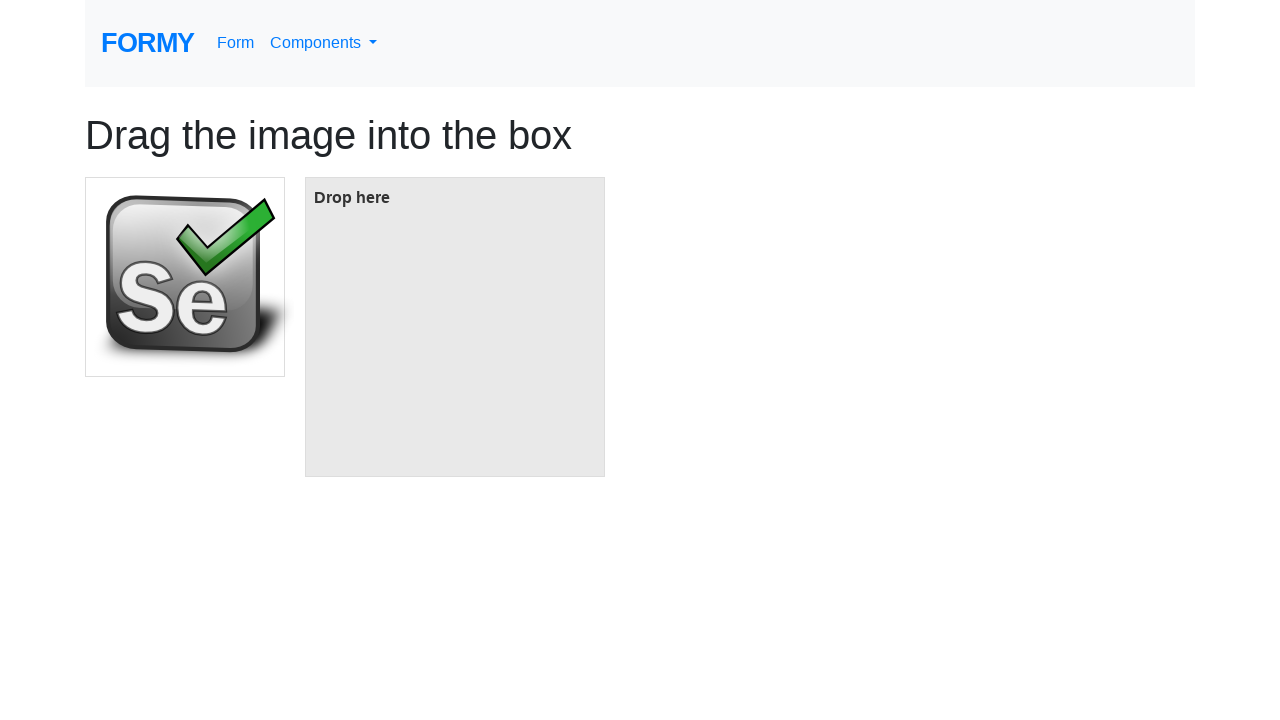

Located draggable image element
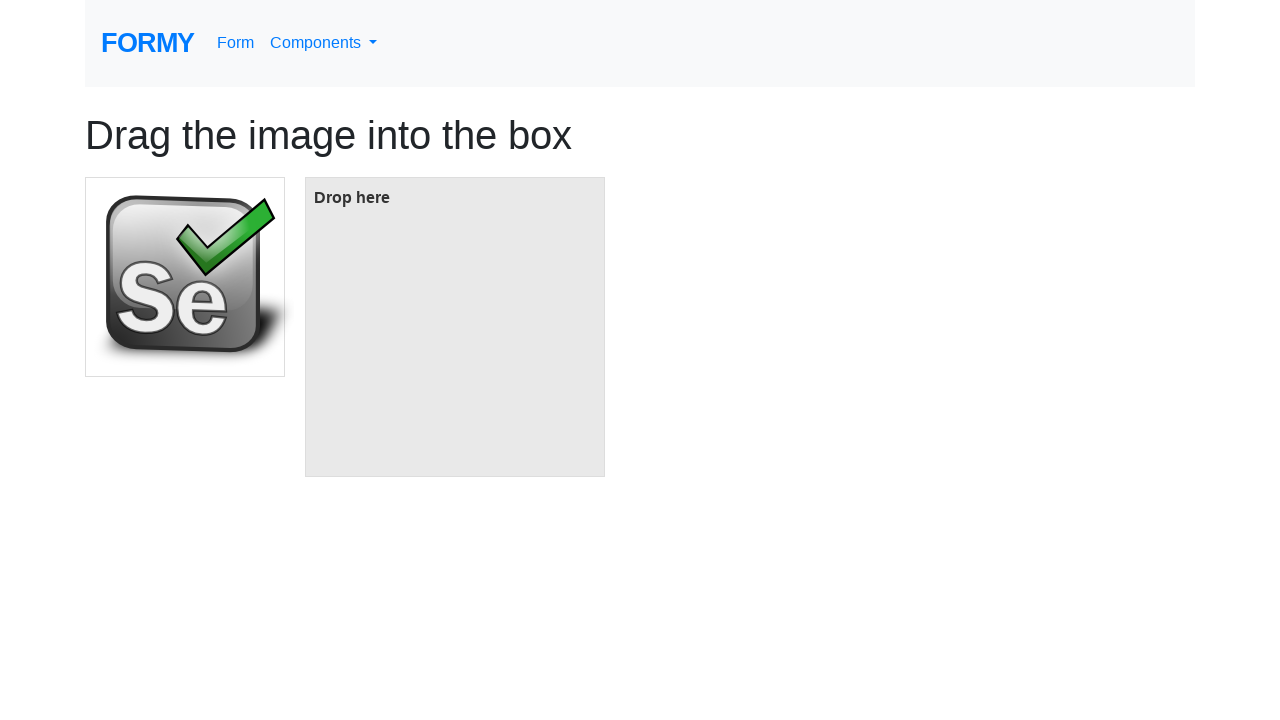

Located drop target box element
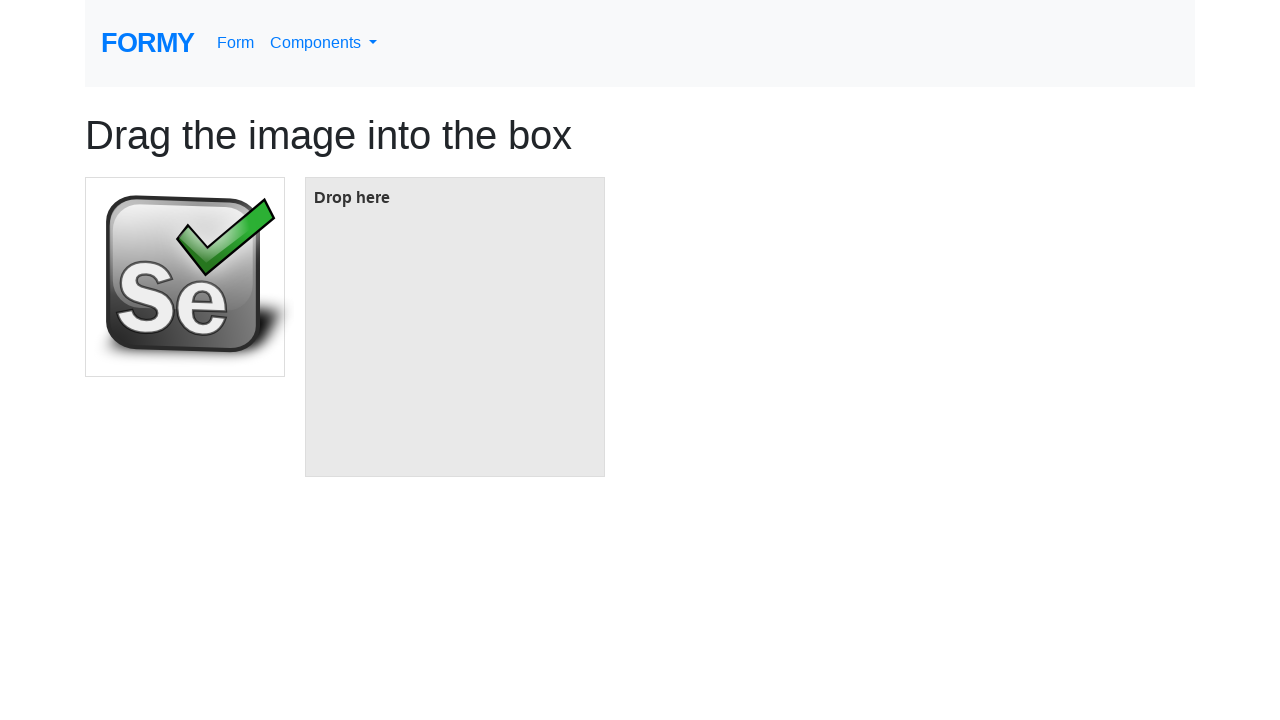

Dragged image element and dropped it into target box at (455, 327)
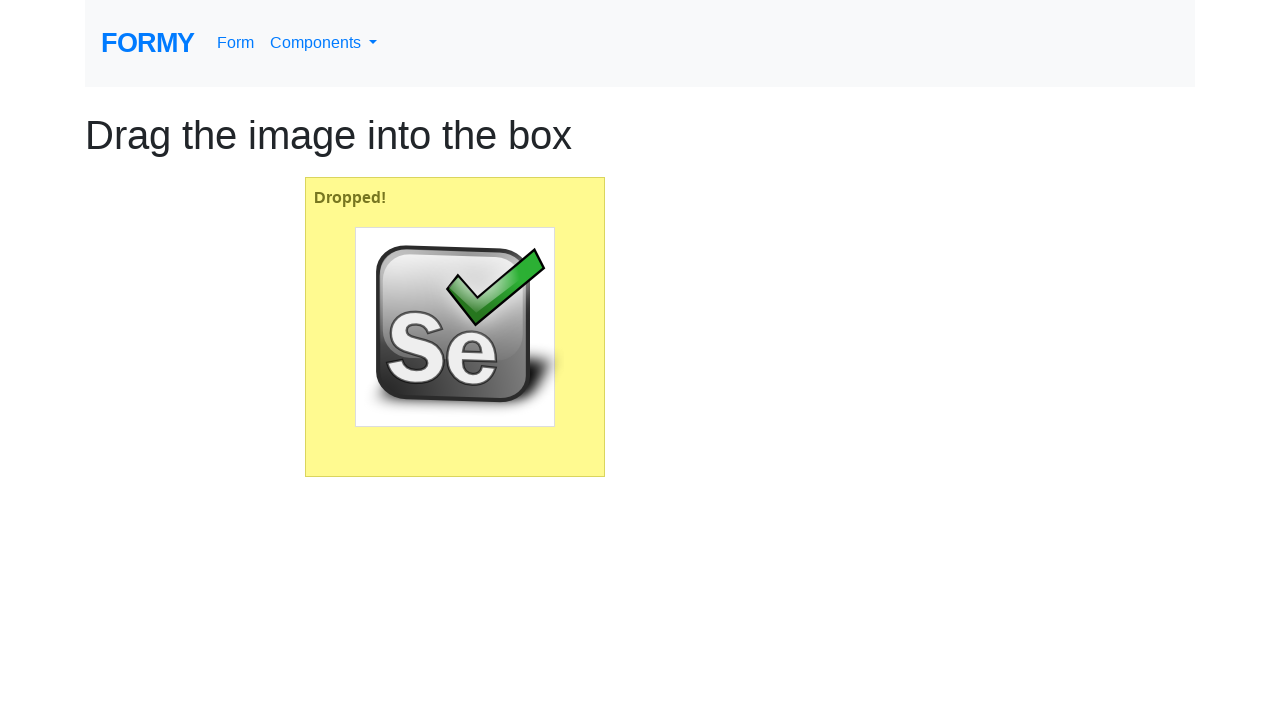

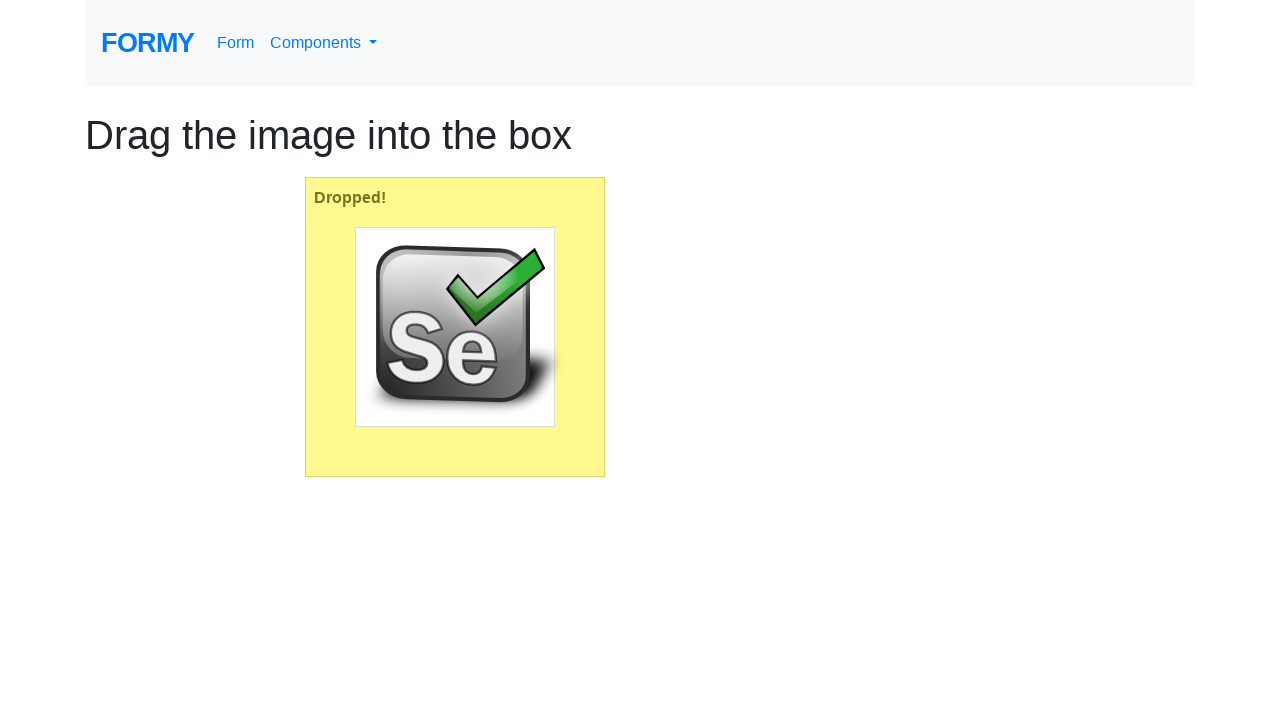